Tests HTML5 form validation by submitting a form with various invalid and valid inputs, verifying browser validation messages for name, password, email fields, and a select dropdown.

Starting URL: https://automationfc.github.io/html5/index.html

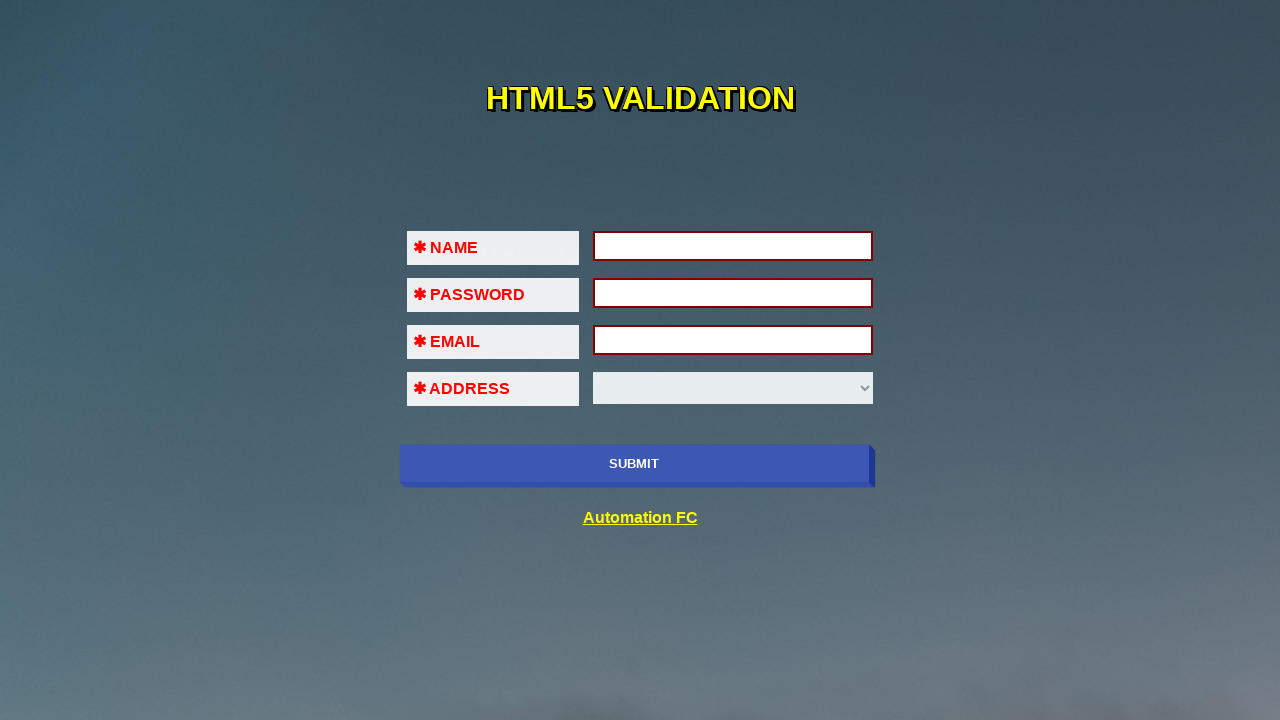

Clicked submit button to trigger validation on empty name field at (634, 464) on input[name='submit-btn']
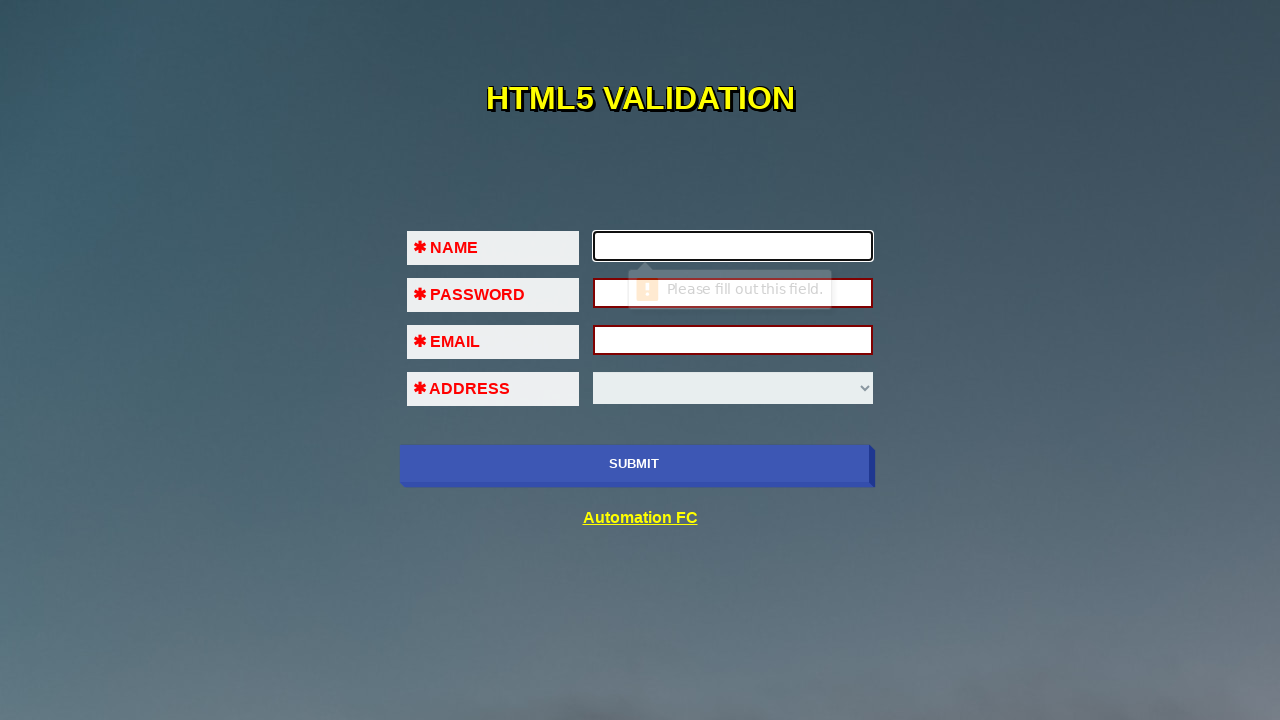

Waited for form validation behavior on name field
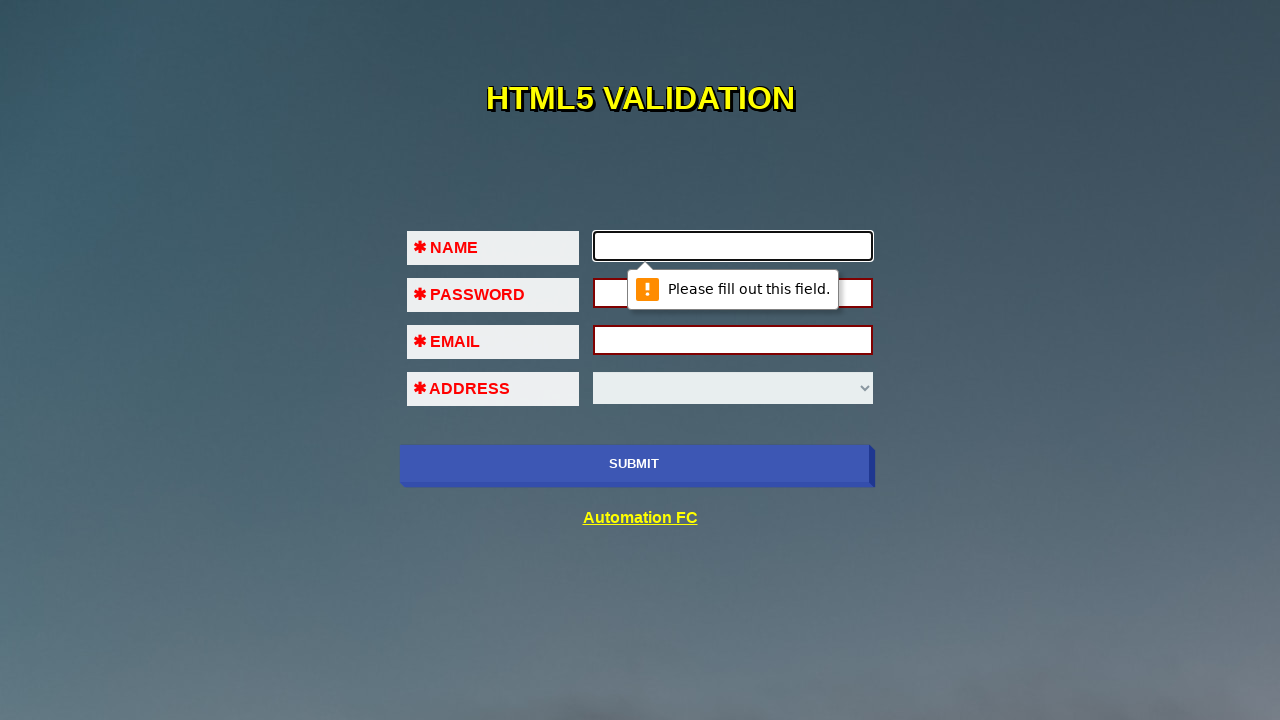

Filled name field with 'MinhTN' on input[type='name']
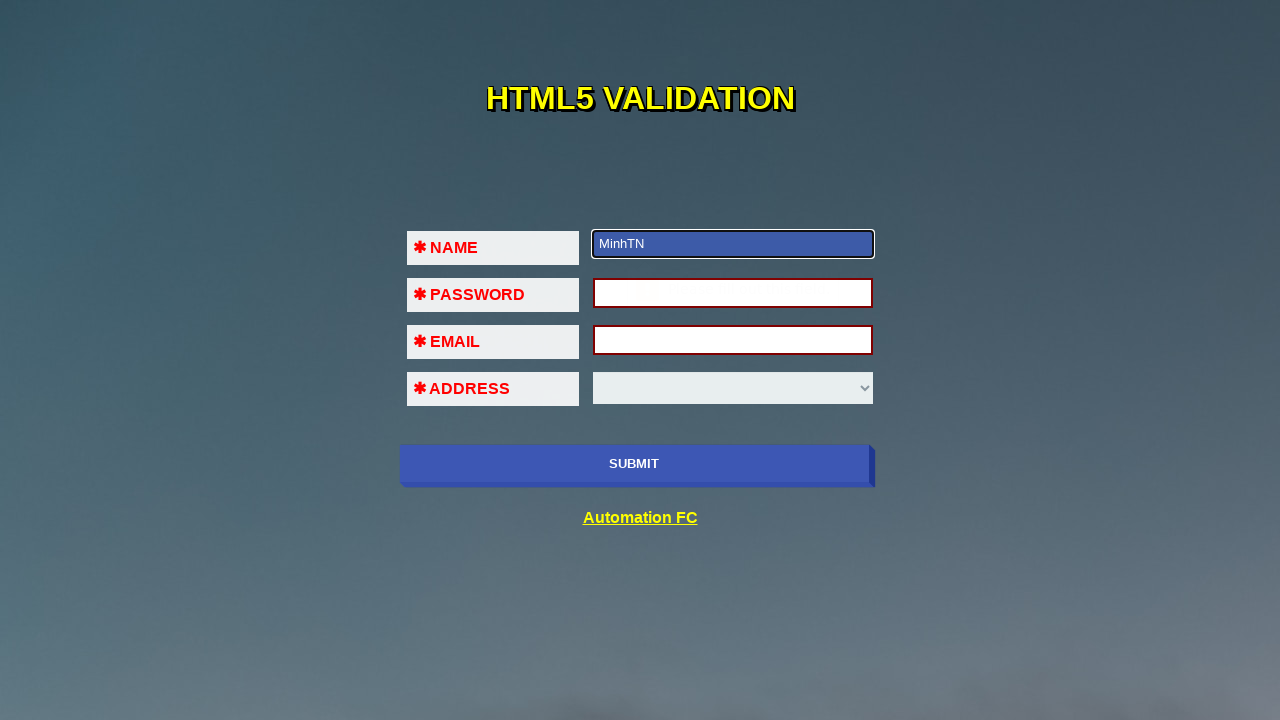

Clicked submit button to trigger validation on password field at (634, 464) on input[name='submit-btn']
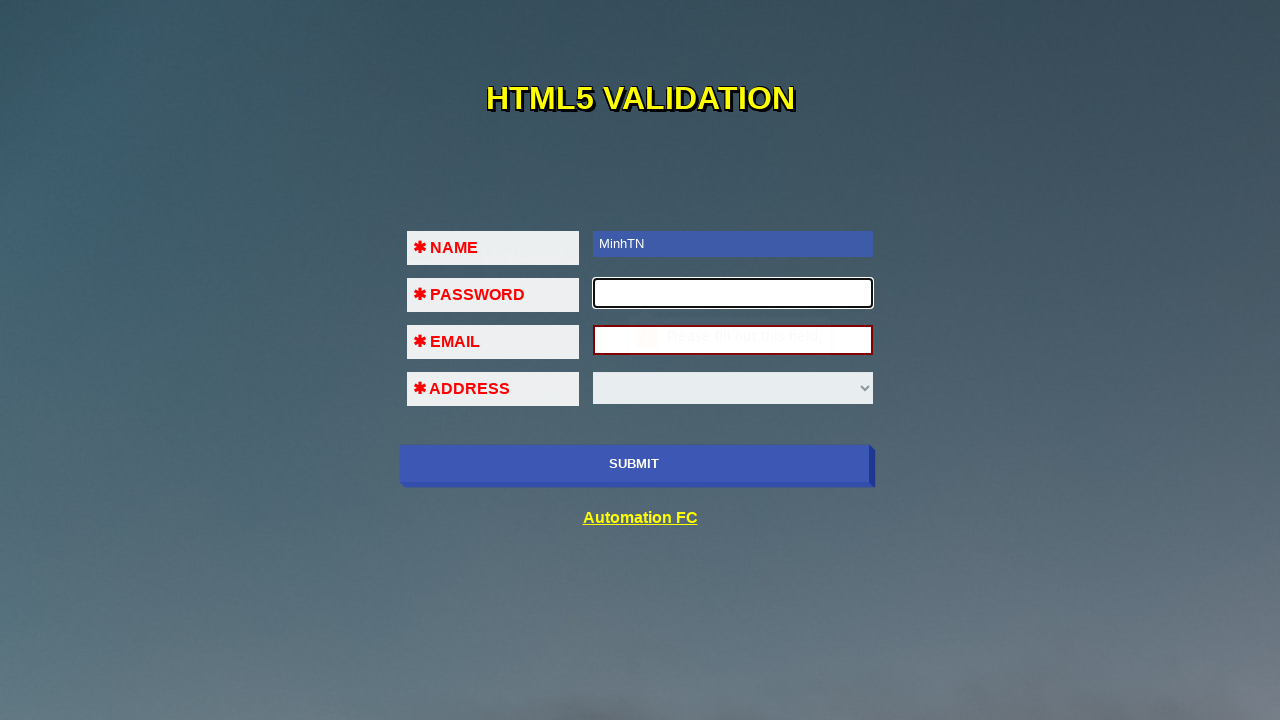

Waited for form validation behavior on password field
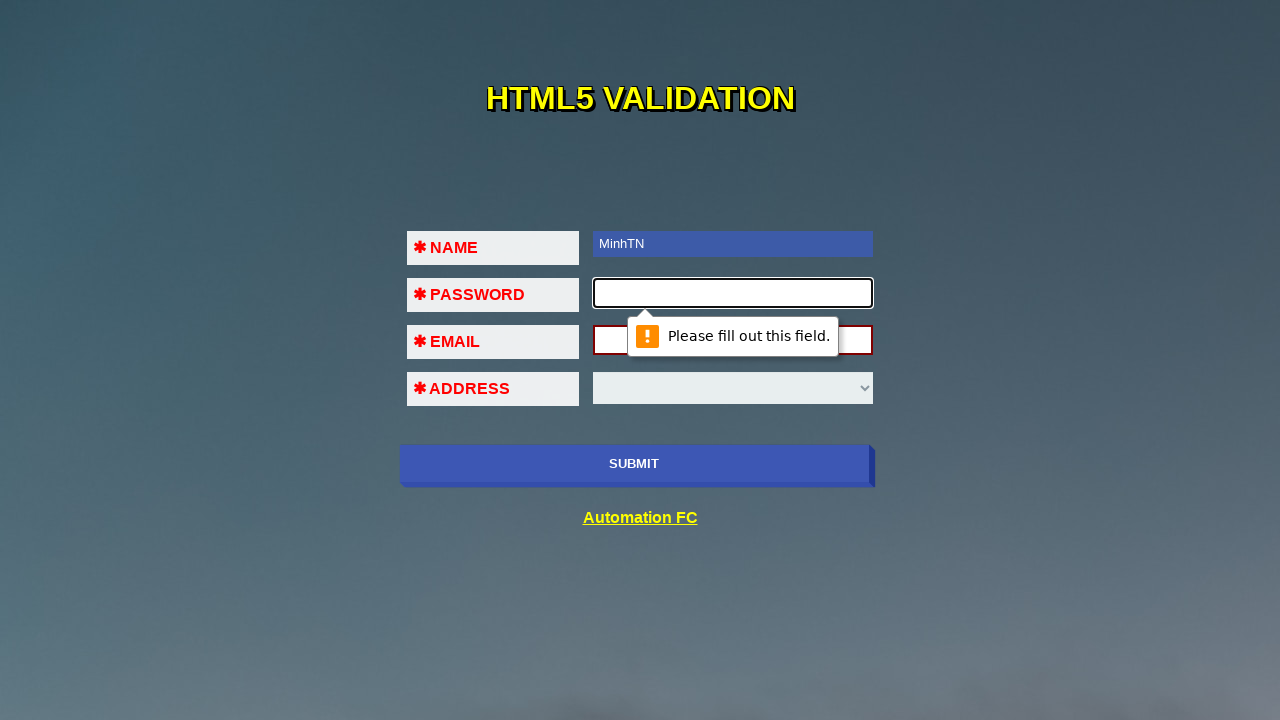

Filled password field with '123456' on input[type='password']
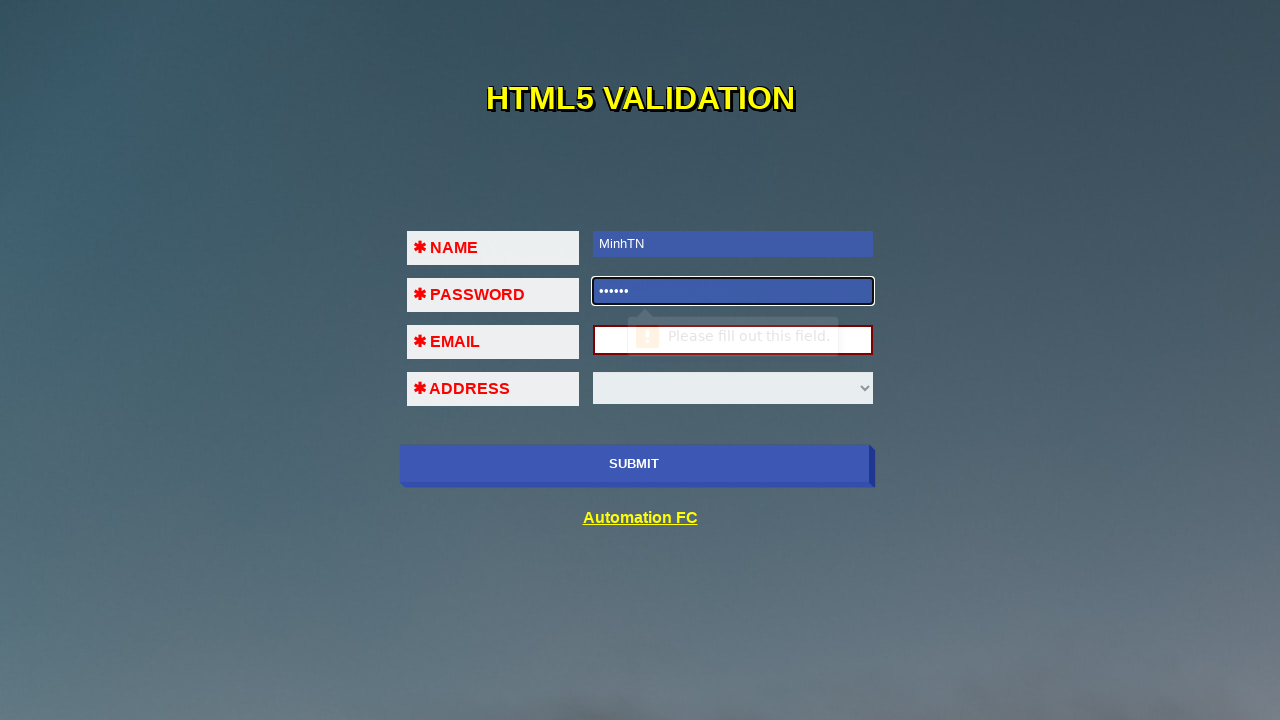

Clicked submit button to trigger validation on email field at (634, 464) on input[name='submit-btn']
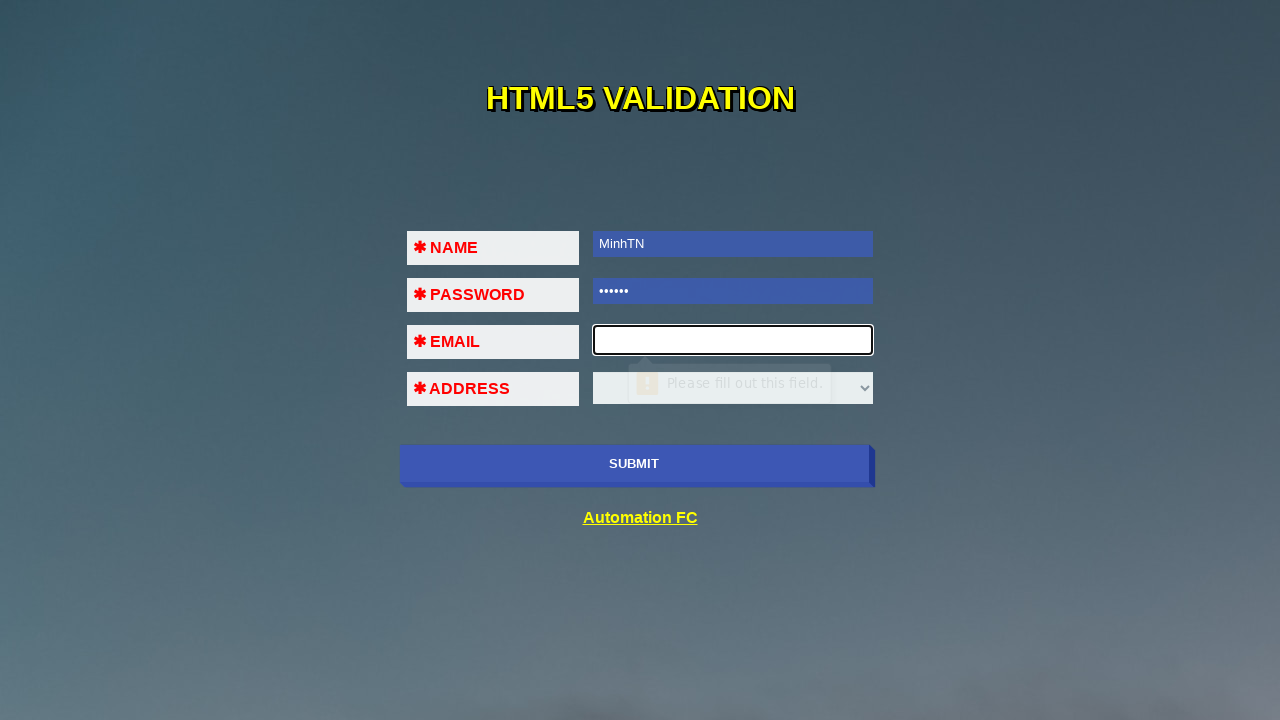

Waited for form validation behavior on email field
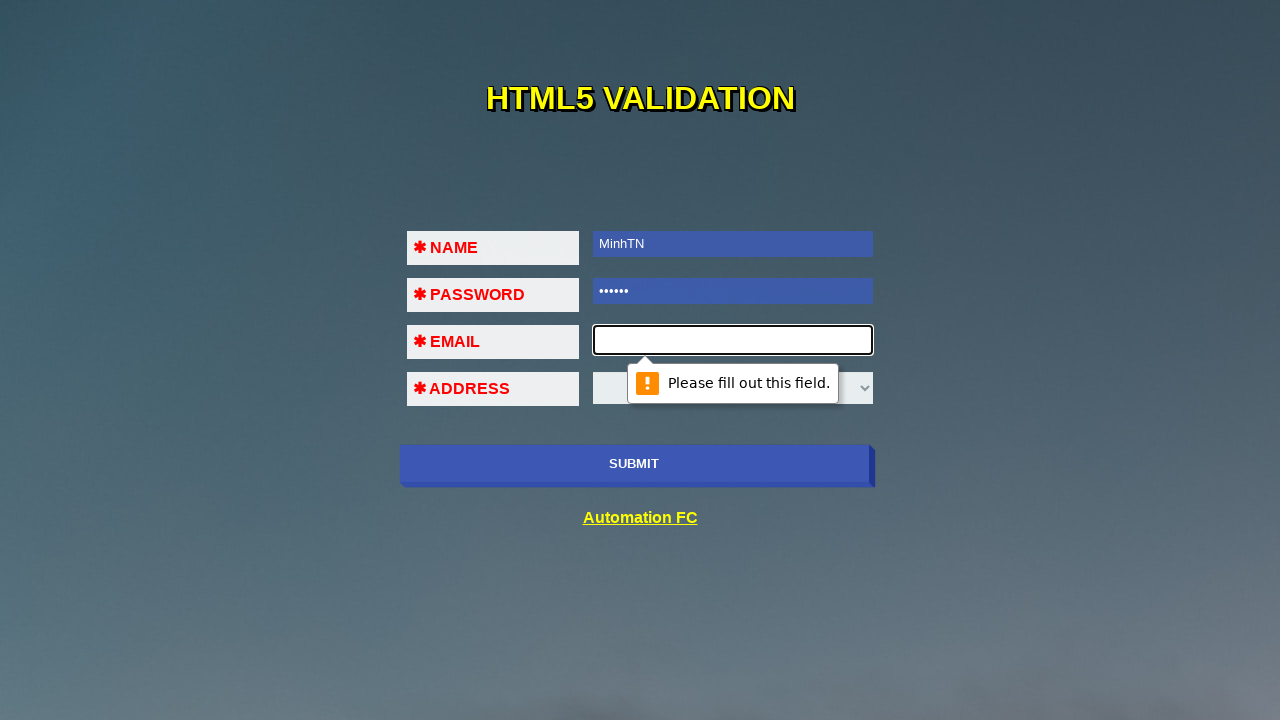

Filled email field with invalid email '2134sA2.abc' (no @) on input[type='email']
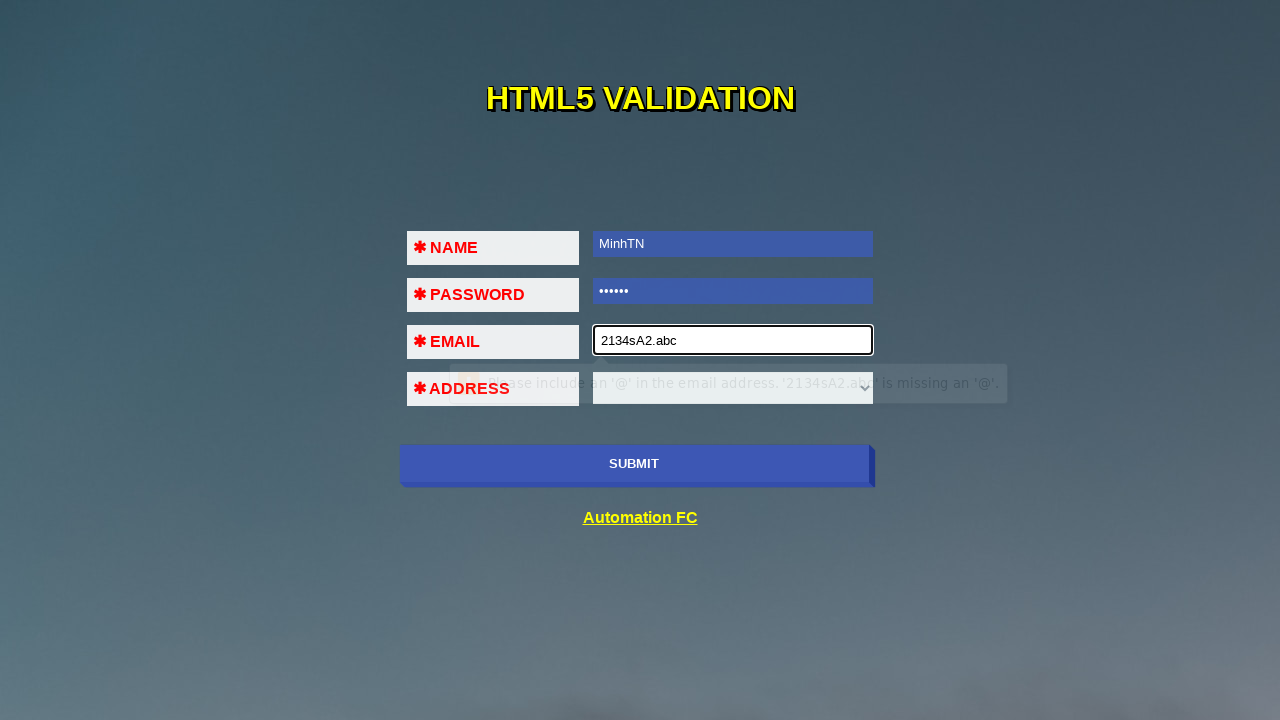

Clicked submit button to trigger email validation at (634, 464) on input[name='submit-btn']
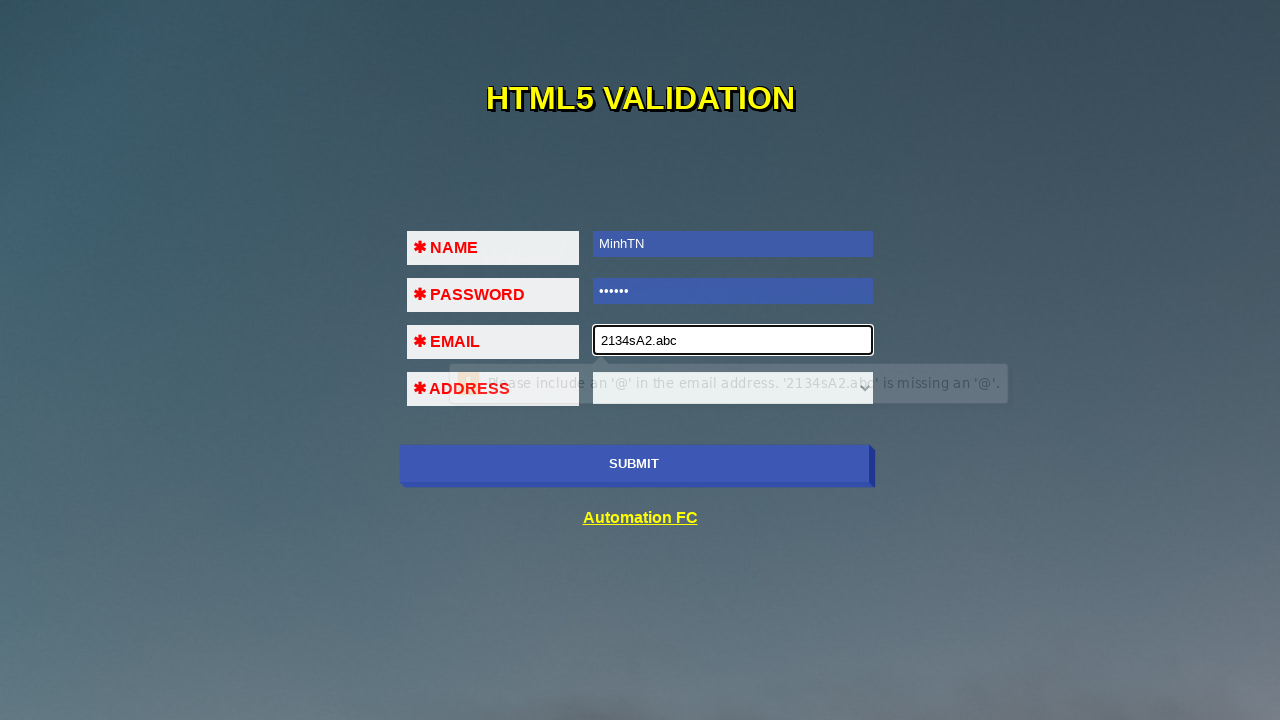

Waited for email validation message
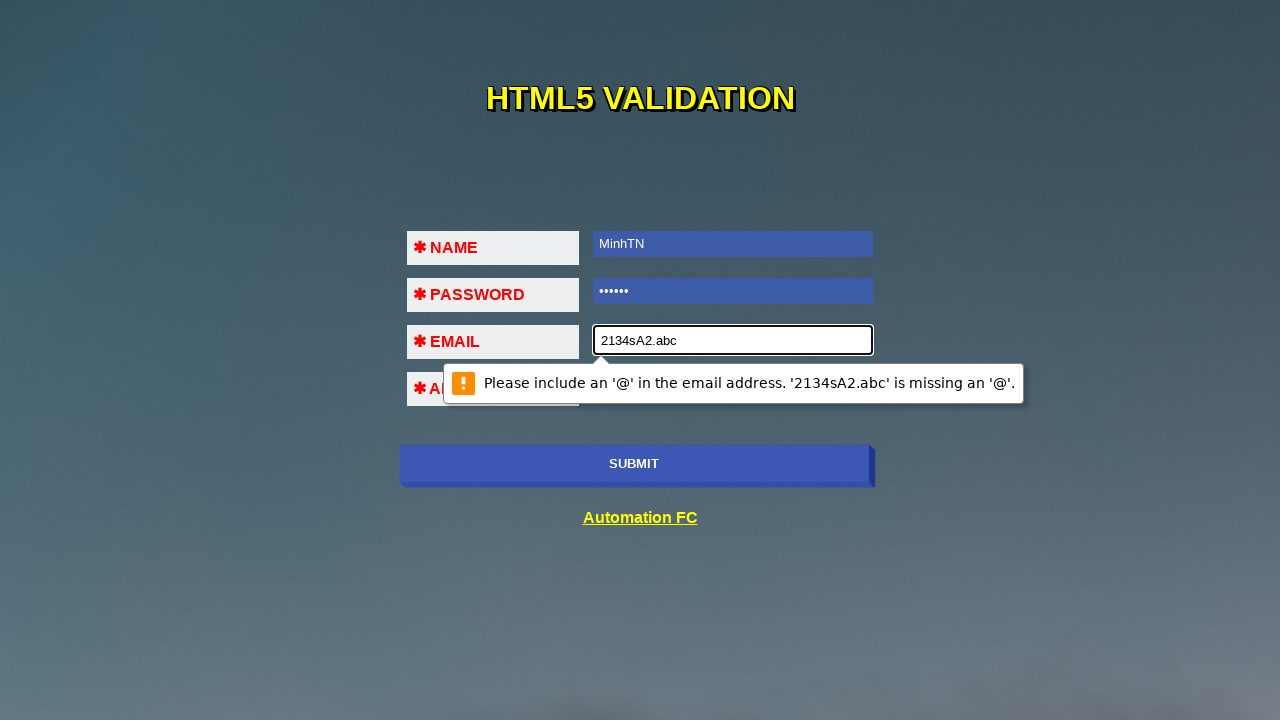

Cleared email field on input[type='email']
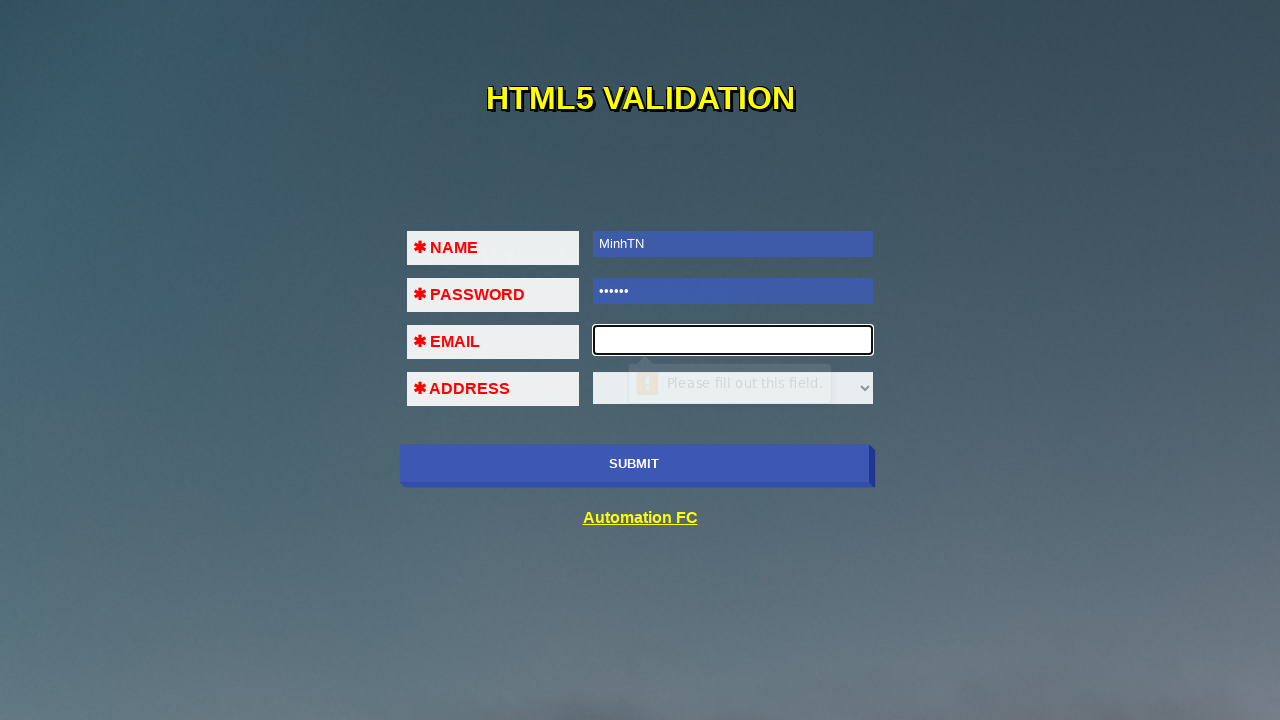

Filled email field with invalid email '2134@abc' (no proper domain) on input[type='email']
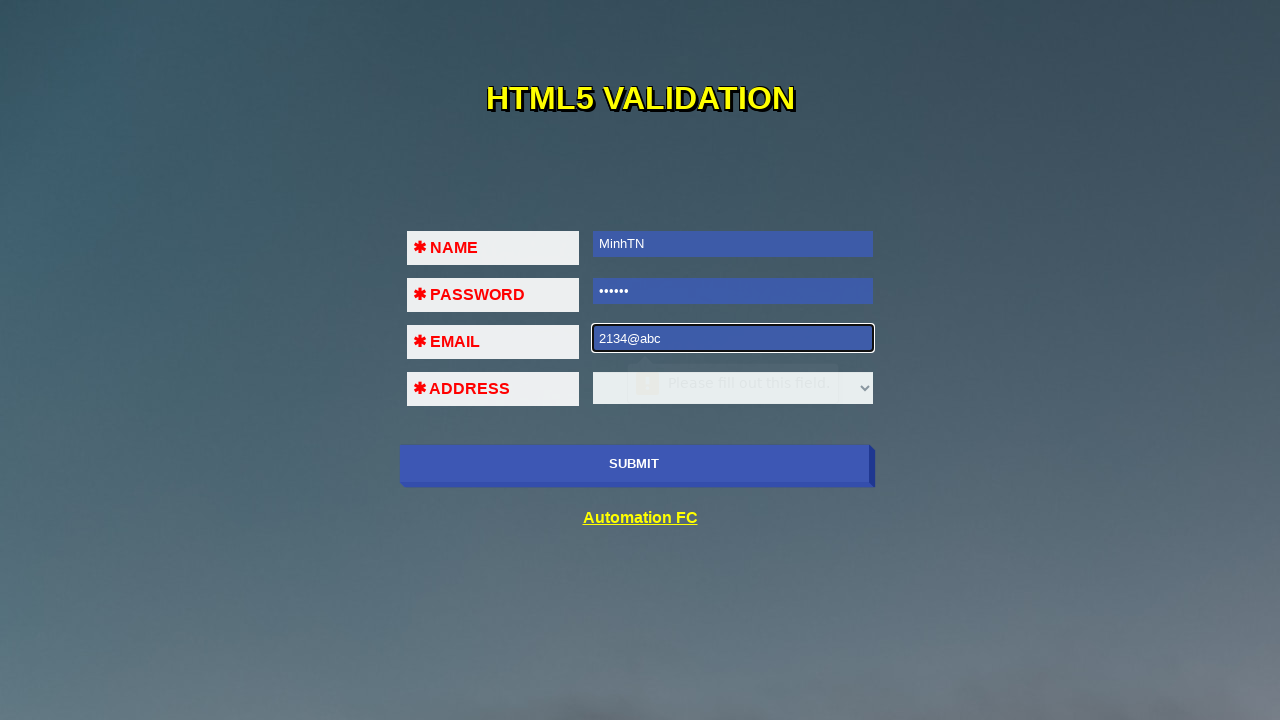

Clicked submit button to trigger email validation again at (634, 464) on input[name='submit-btn']
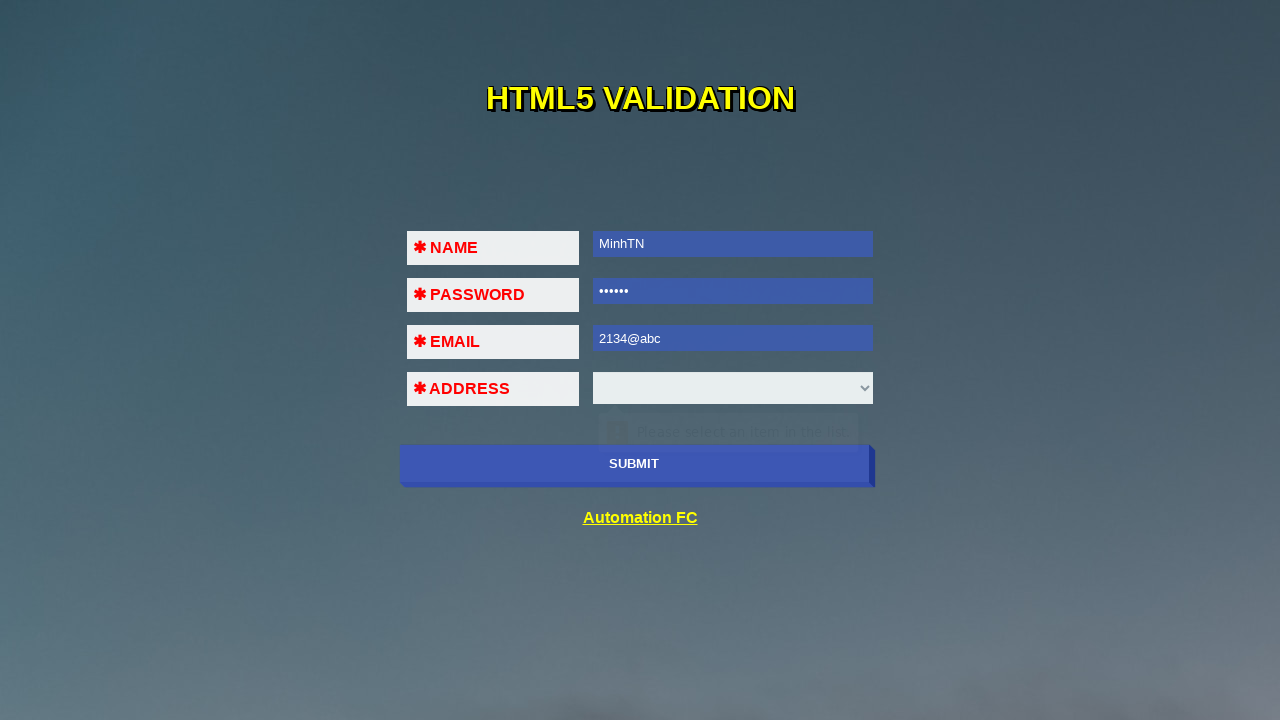

Waited for email validation message
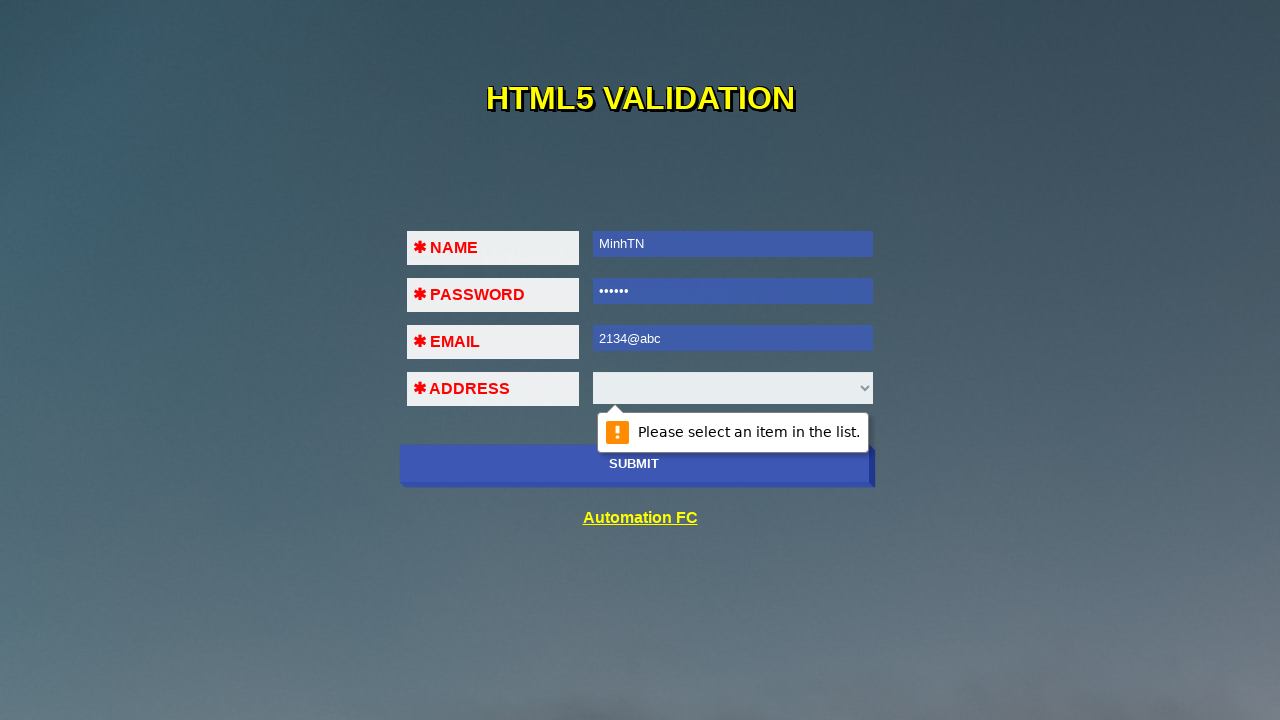

Cleared email field on input[type='email']
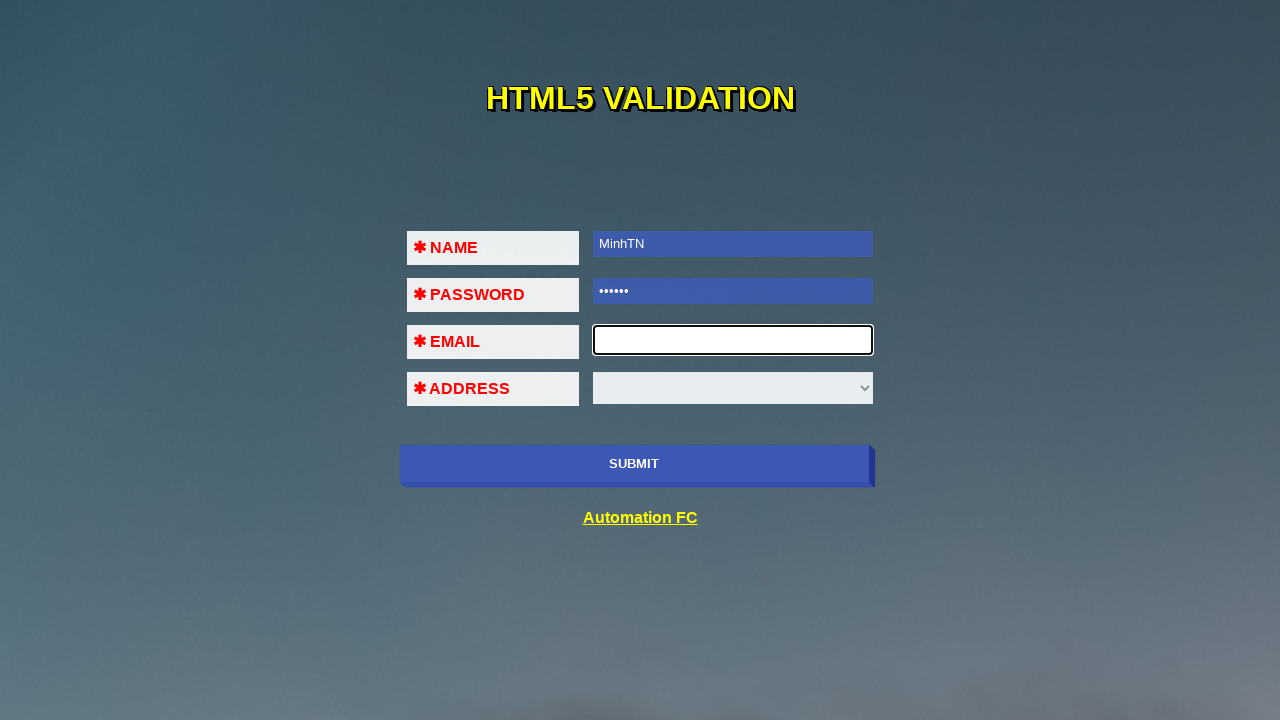

Filled email field with valid email '2134@abc.123' on input[type='email']
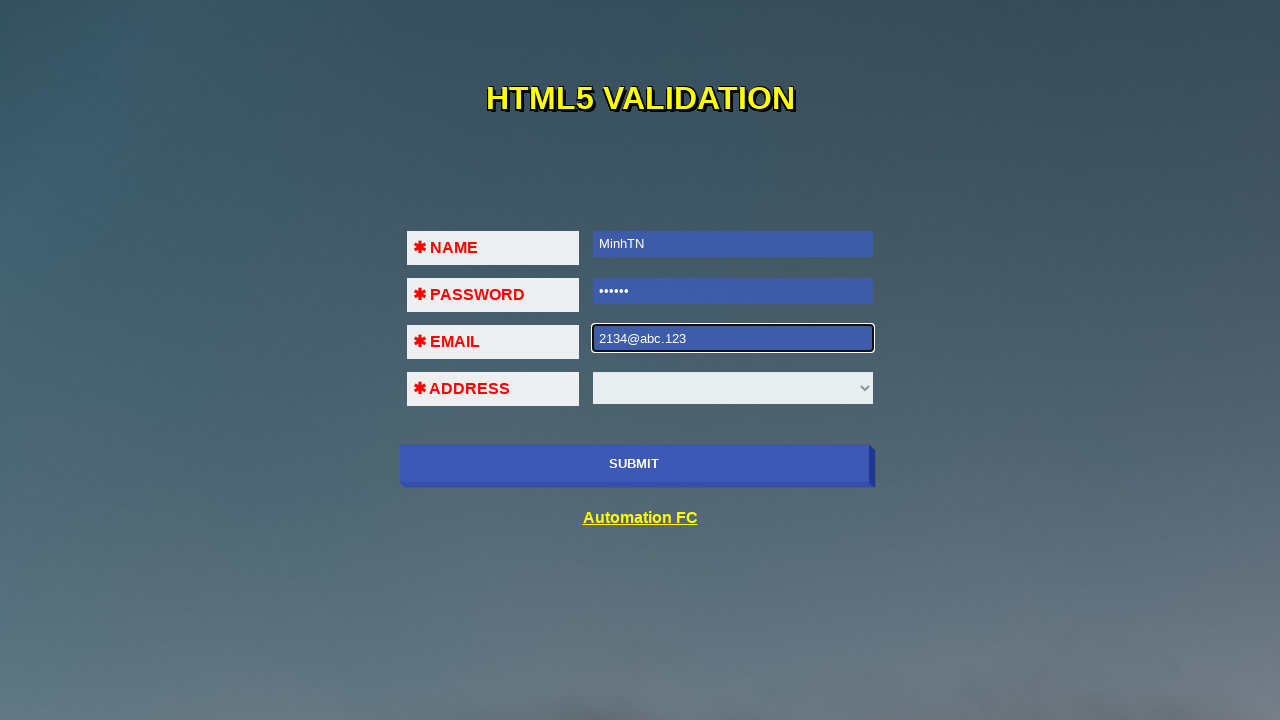

Clicked submit button to trigger select dropdown validation at (634, 464) on input[name='submit-btn']
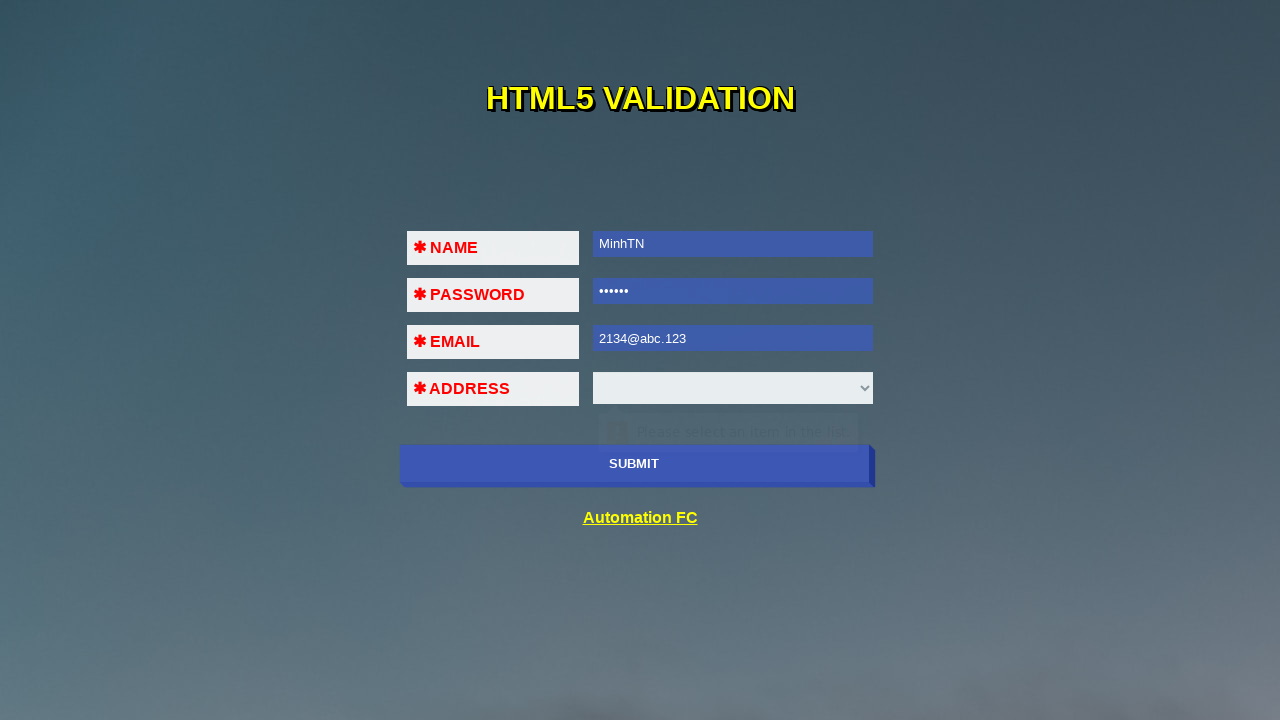

Waited for select dropdown validation behavior
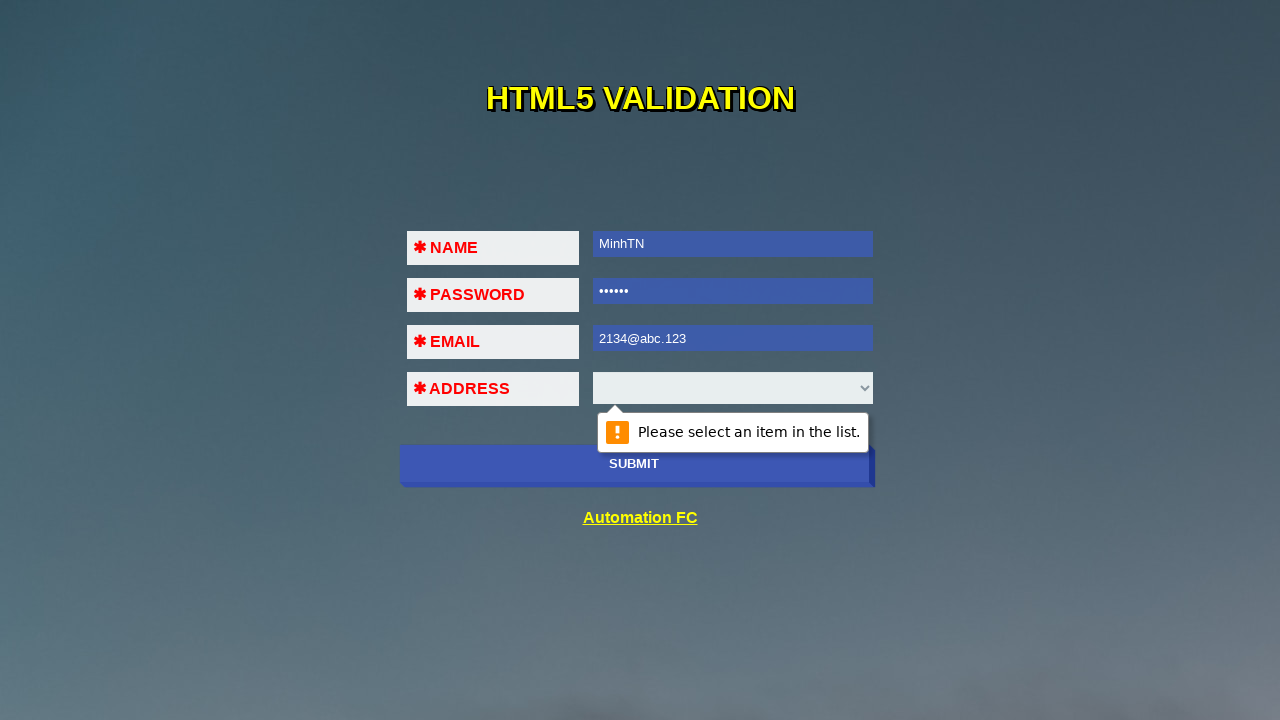

Select dropdown element became visible
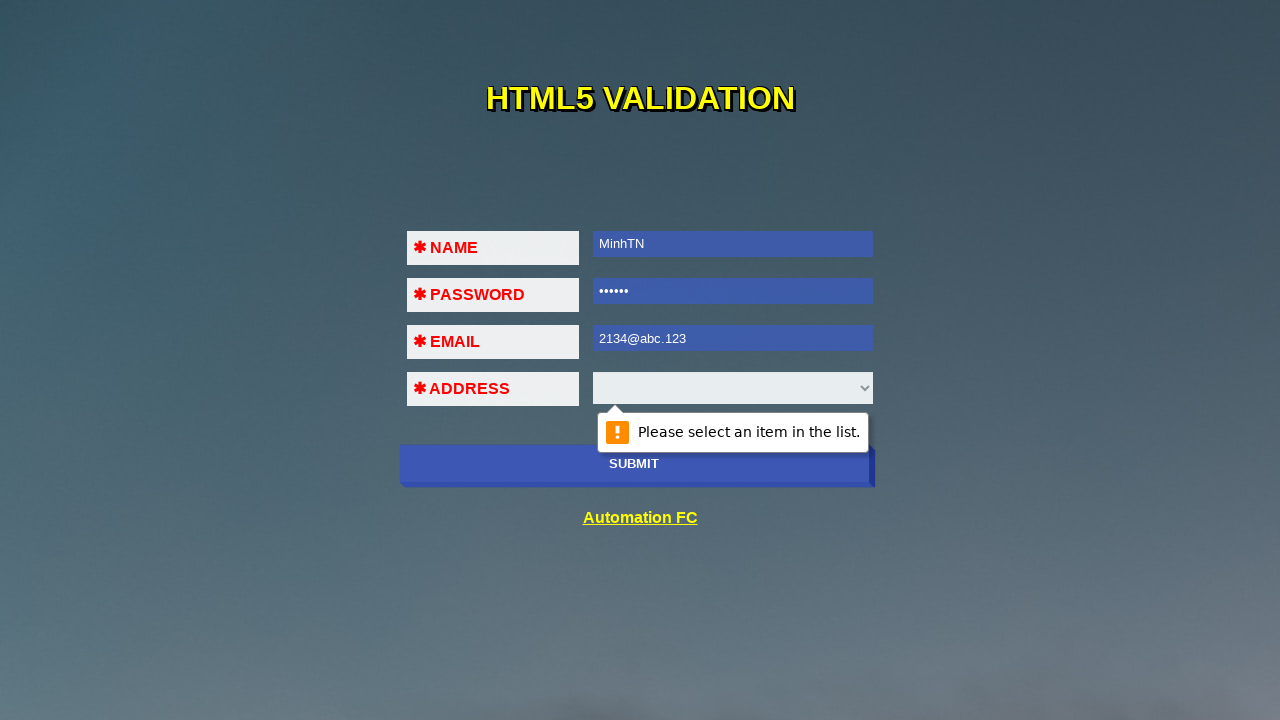

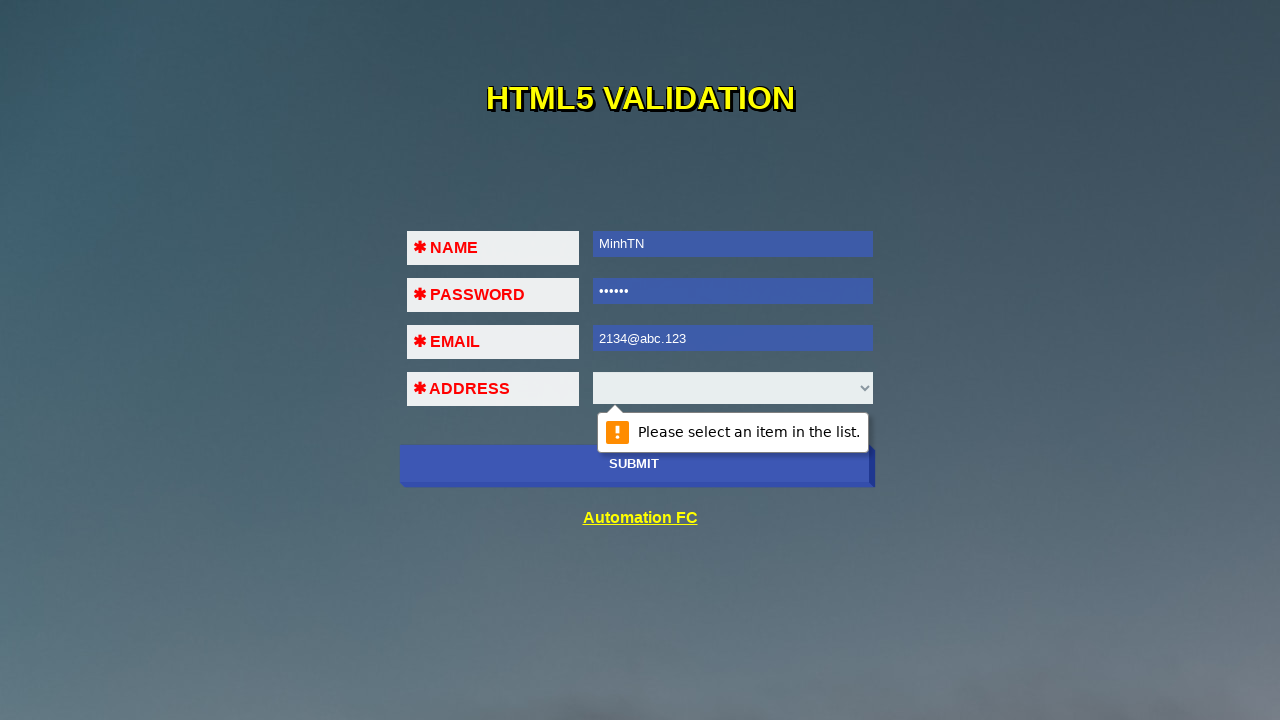